Basic verification test that navigates to Playwright documentation site and then to YouTube to verify browser navigation works correctly.

Starting URL: https://playwright.dev/

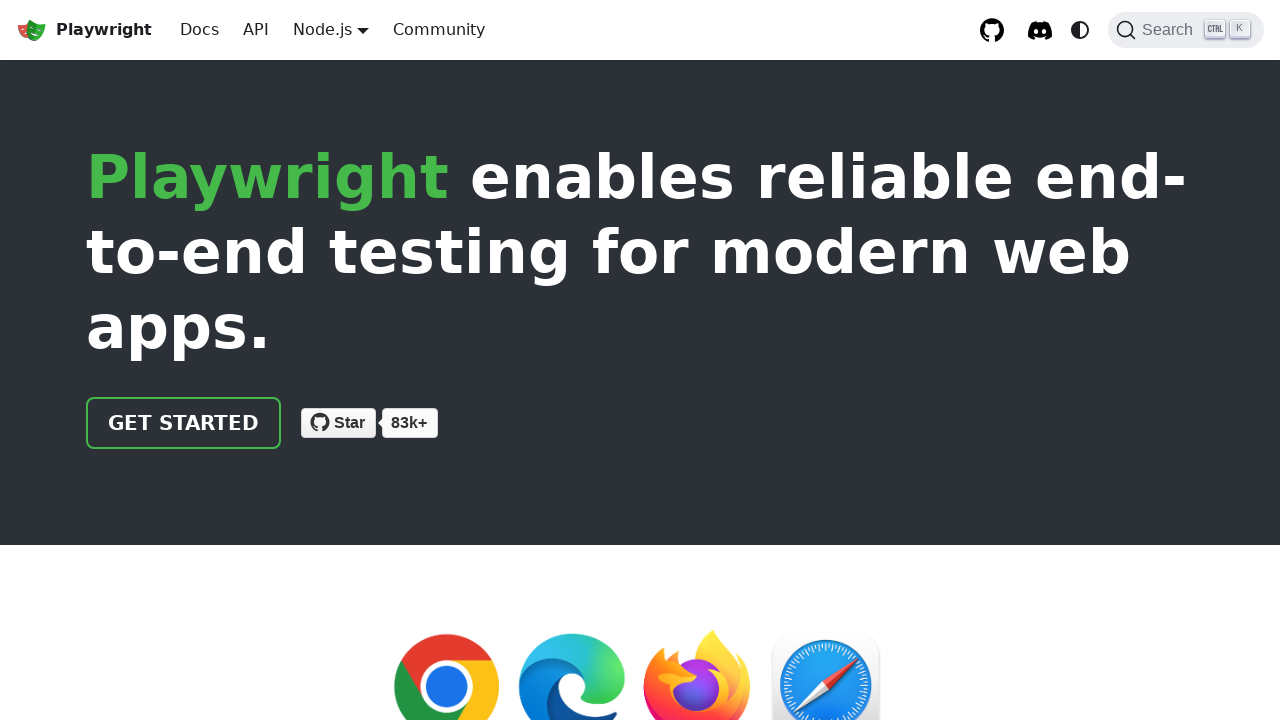

Playwright documentation page loaded (domcontentloaded state)
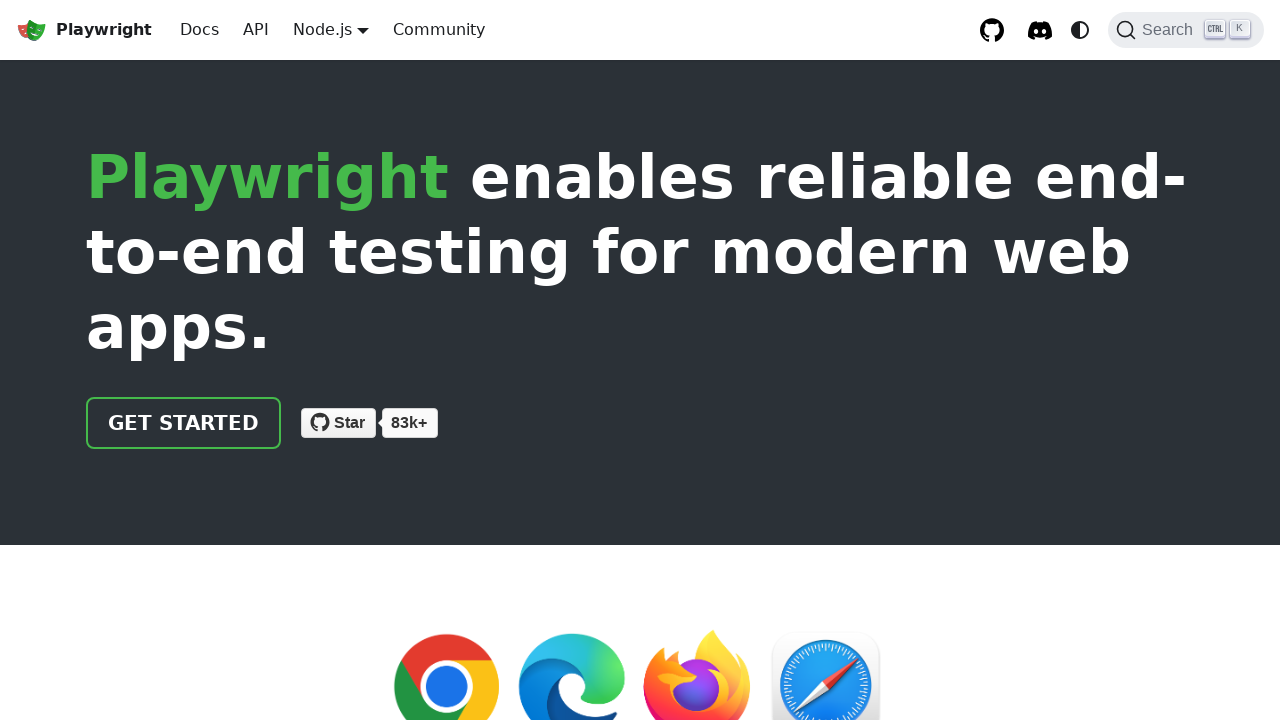

Navigated to YouTube homepage
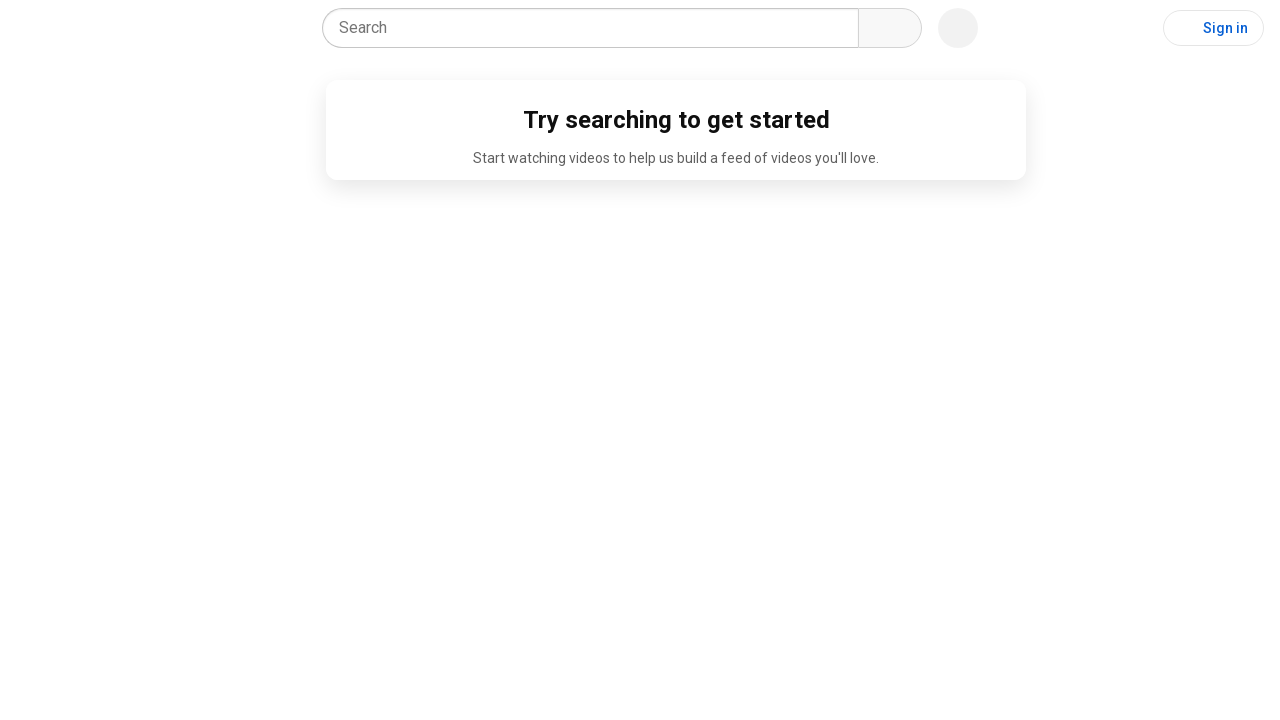

YouTube page loaded (domcontentloaded state)
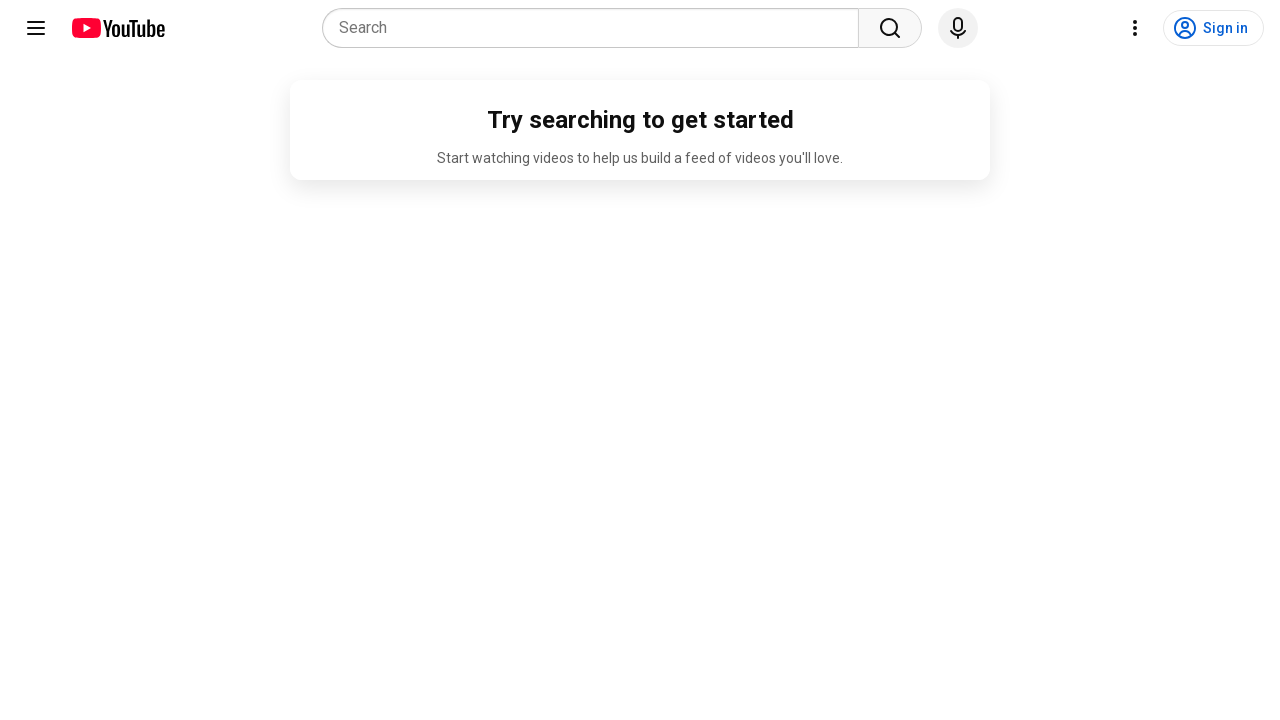

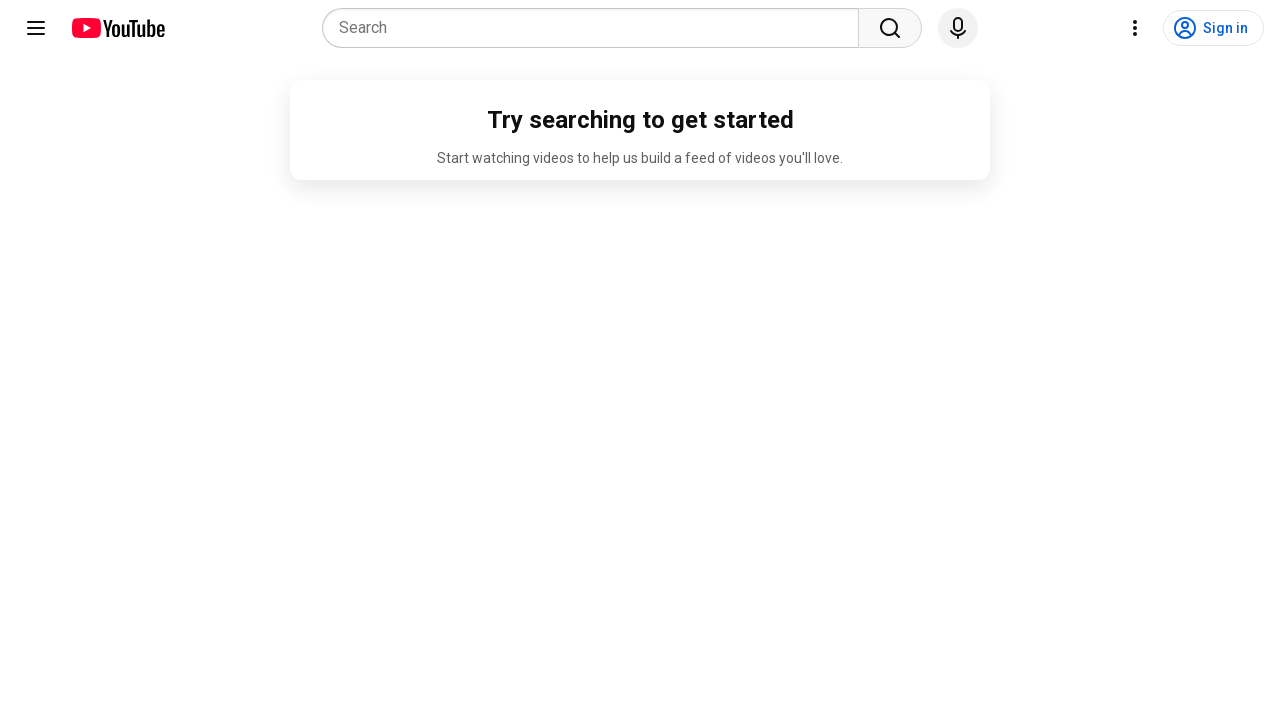